Tests clearing an input field's value

Starting URL: http://guinea-pig.webdriver.io

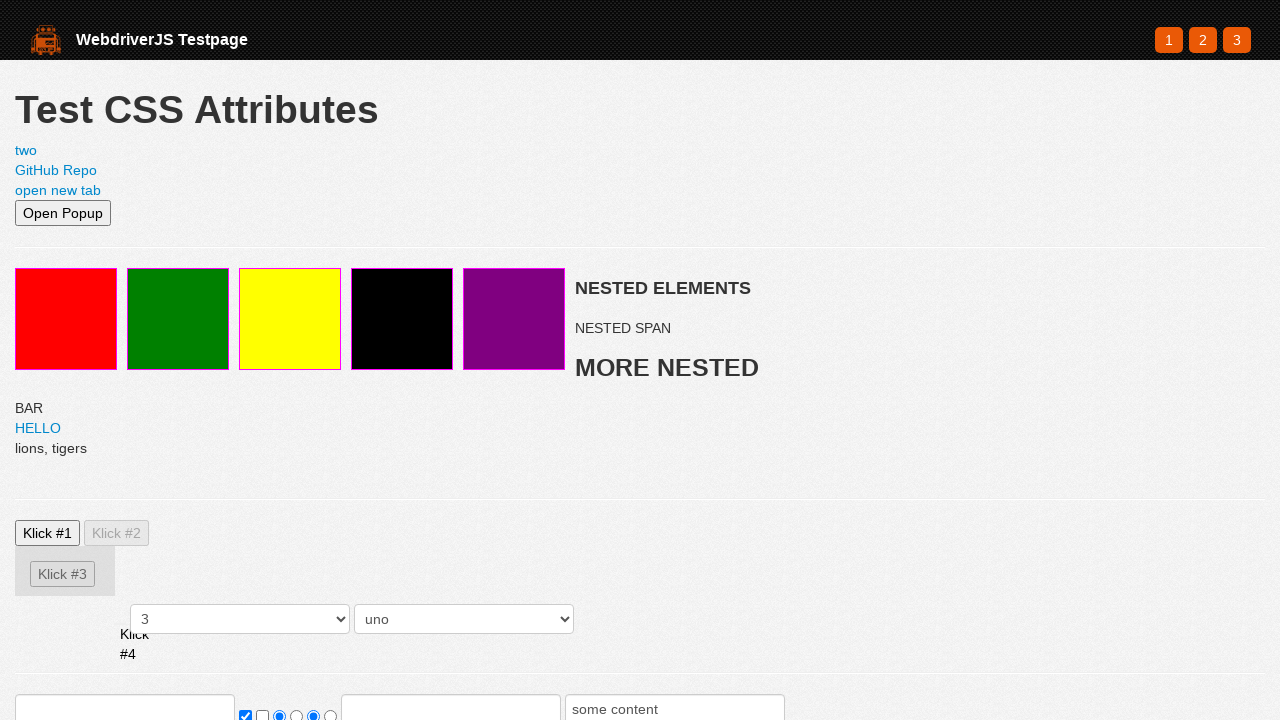

Located the form input element
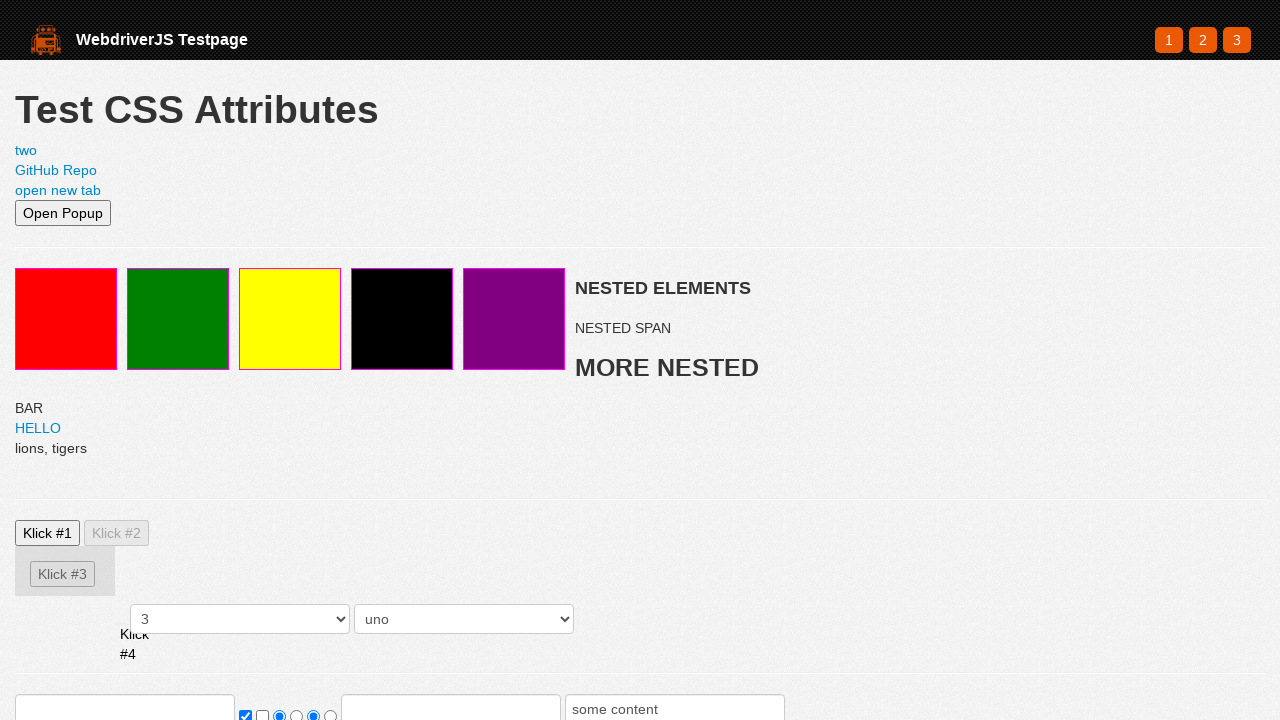

Retrieved initial input value: 'a'
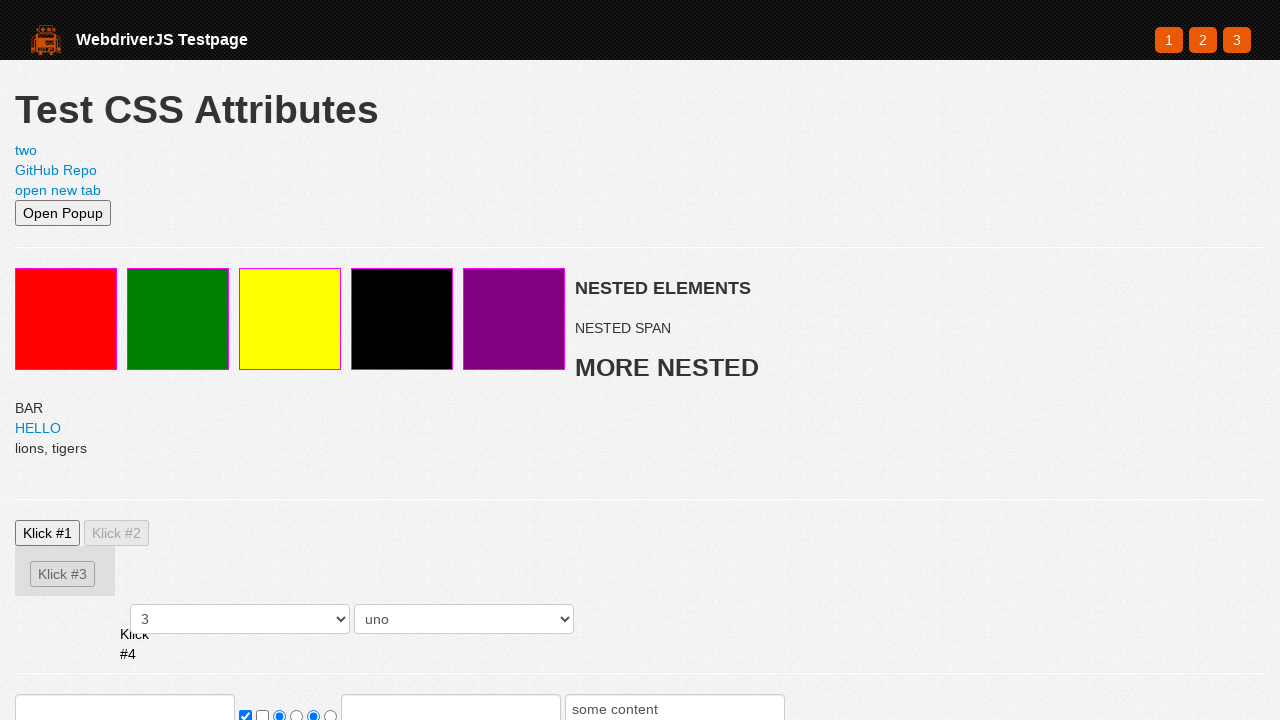

Verified initial value equals 'a'
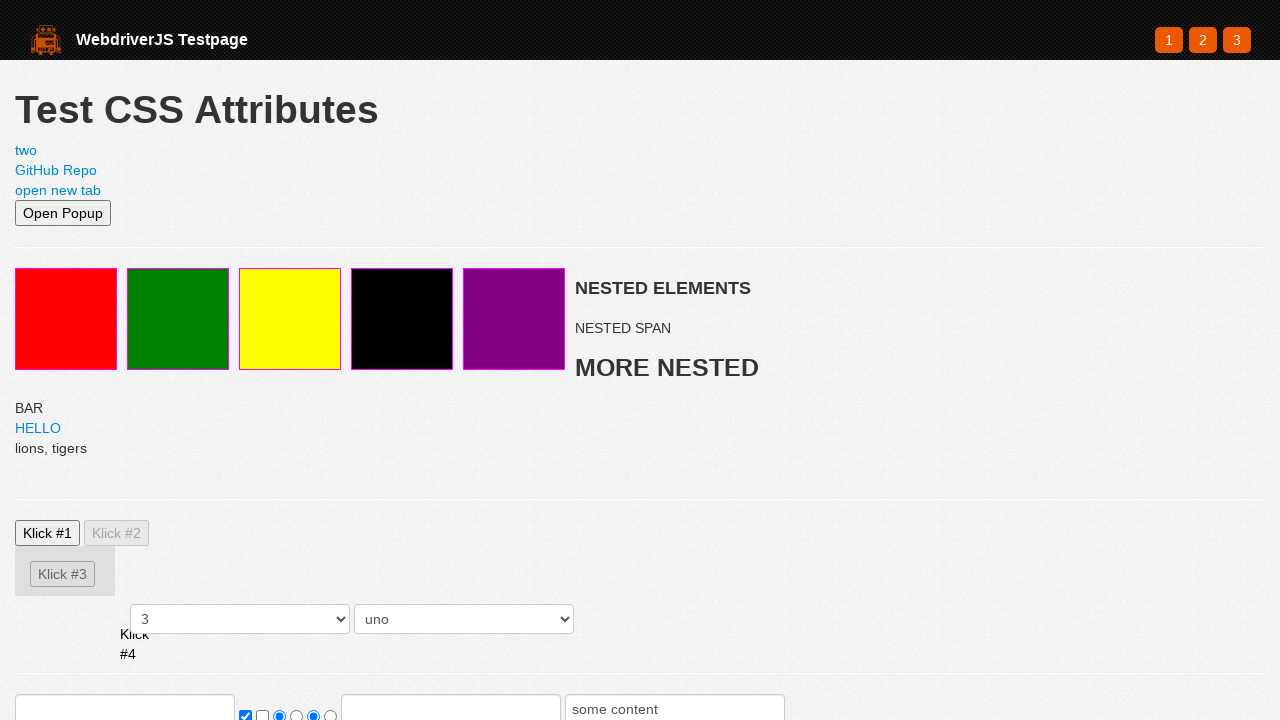

Cleared the input field on form input >> nth=0
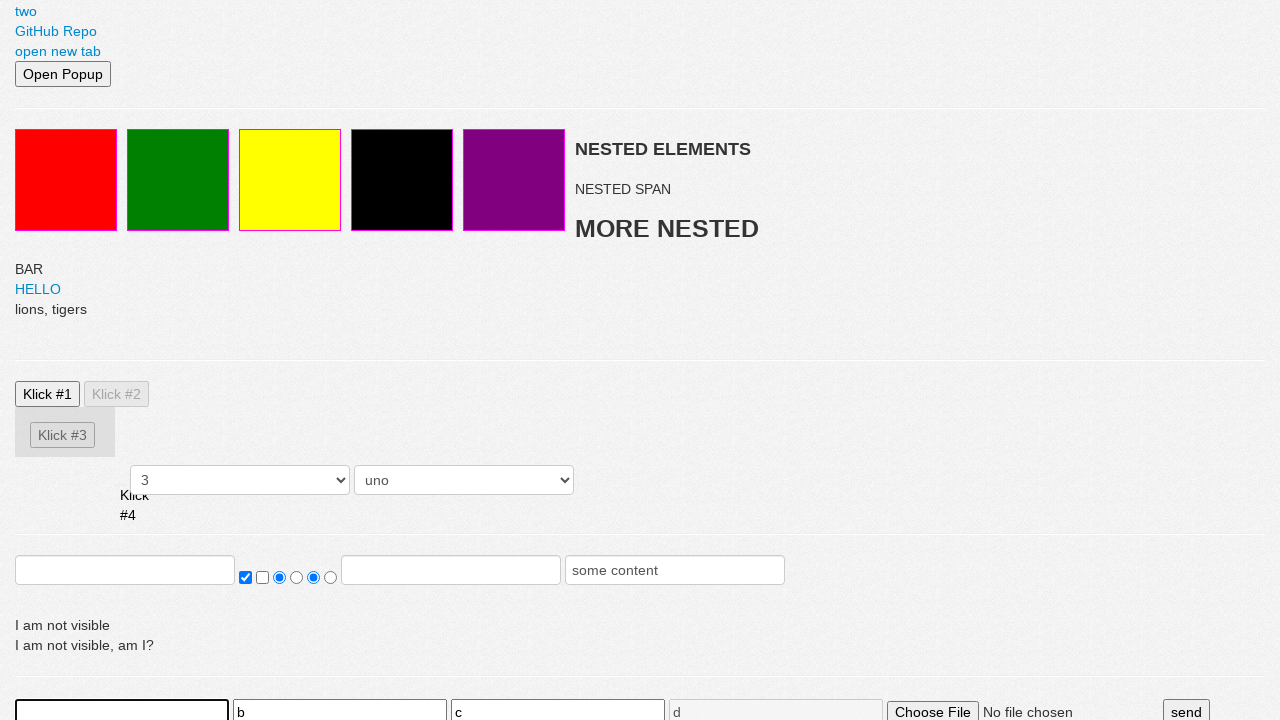

Retrieved input value after clearing
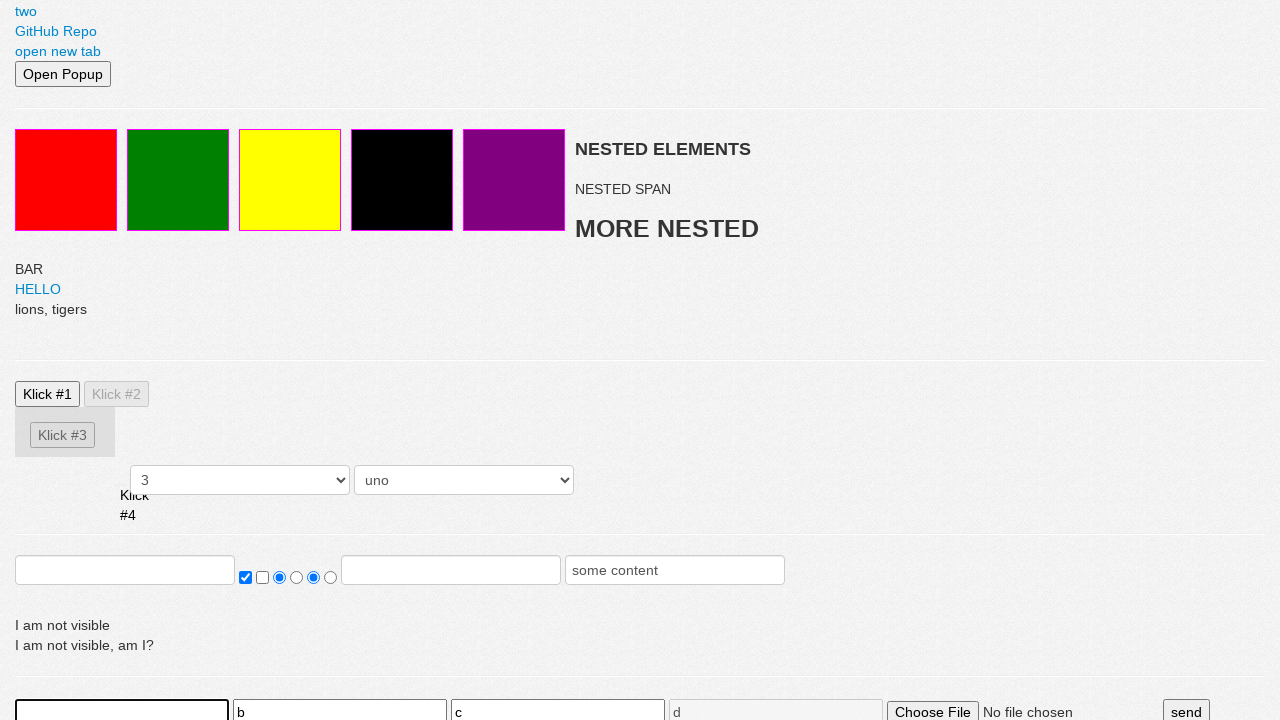

Verified input field is now empty
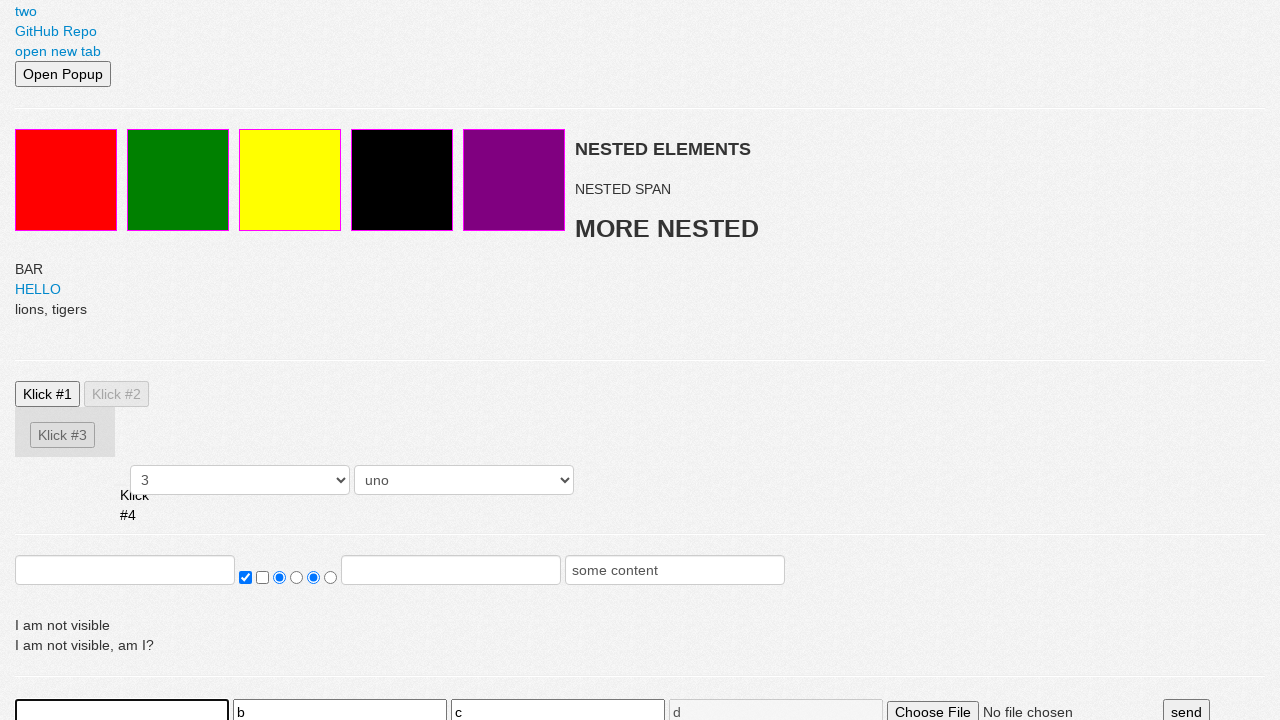

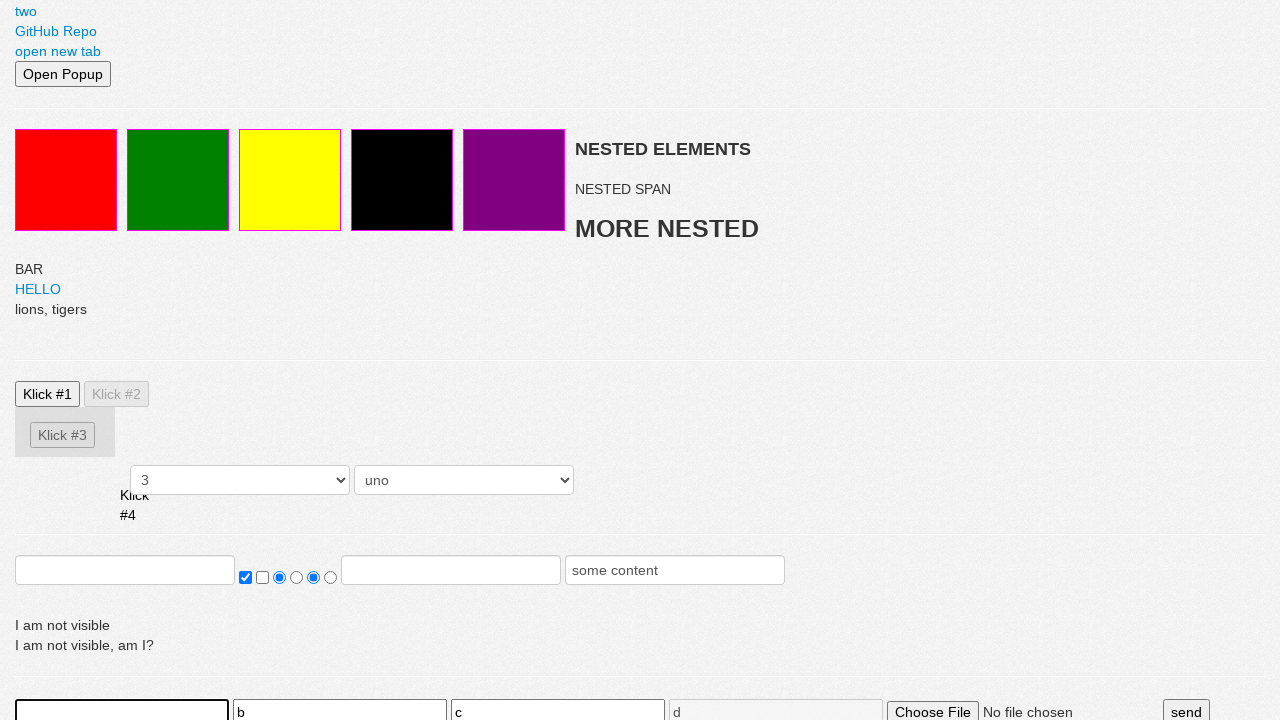